Tests dropdown selection functionality by reading two numbers from the page, calculating their sum, selecting the corresponding value from a dropdown list, and submitting the form.

Starting URL: http://suninjuly.github.io/selects1.html

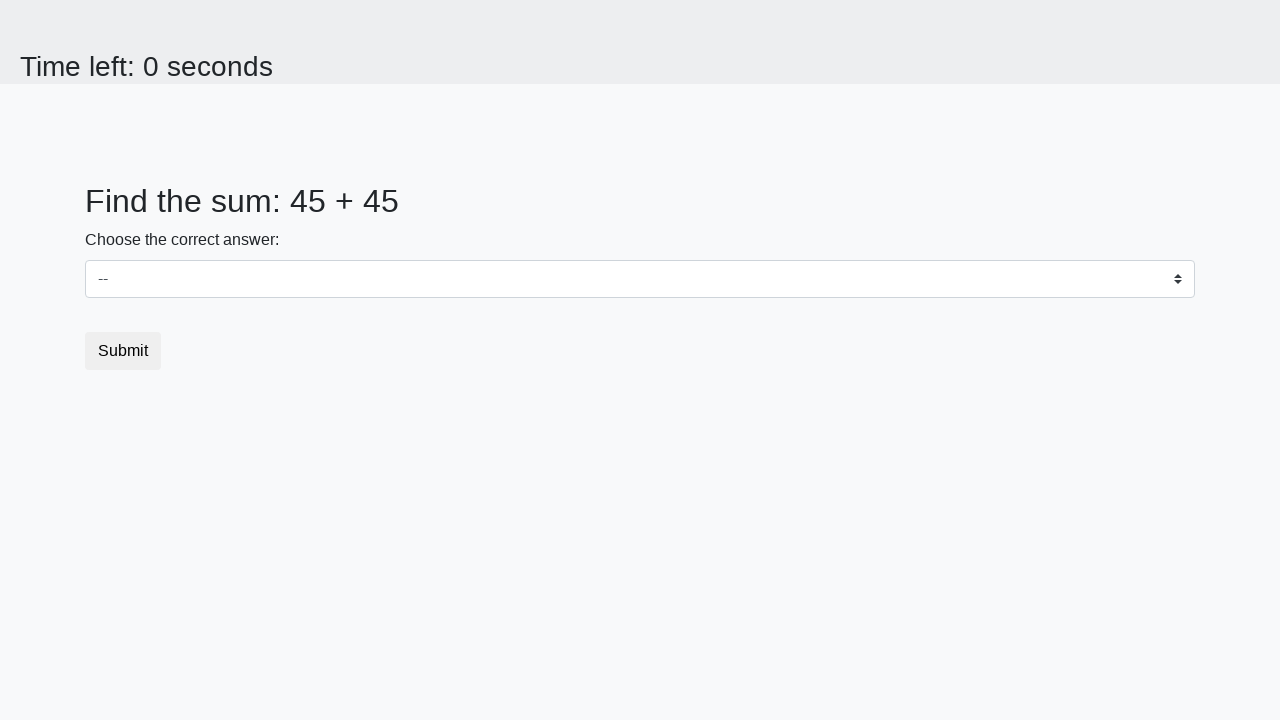

Waited for #num1 element to load
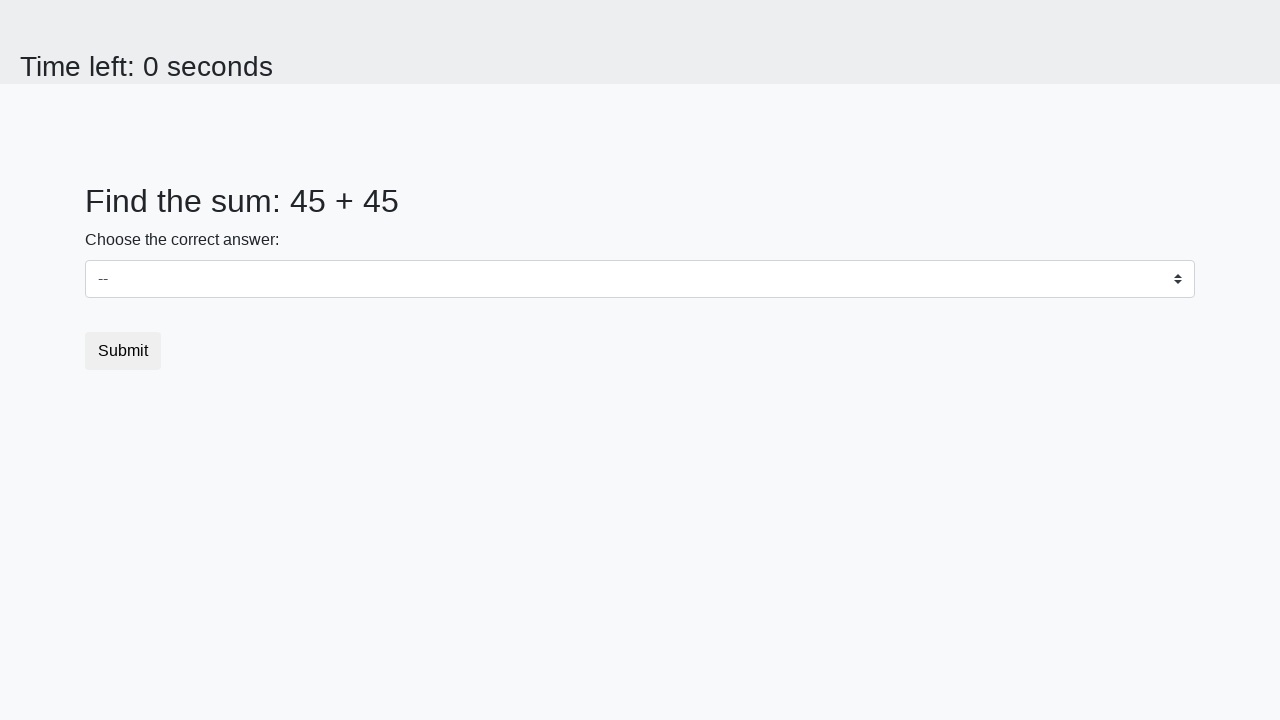

Waited for #num2 element to load
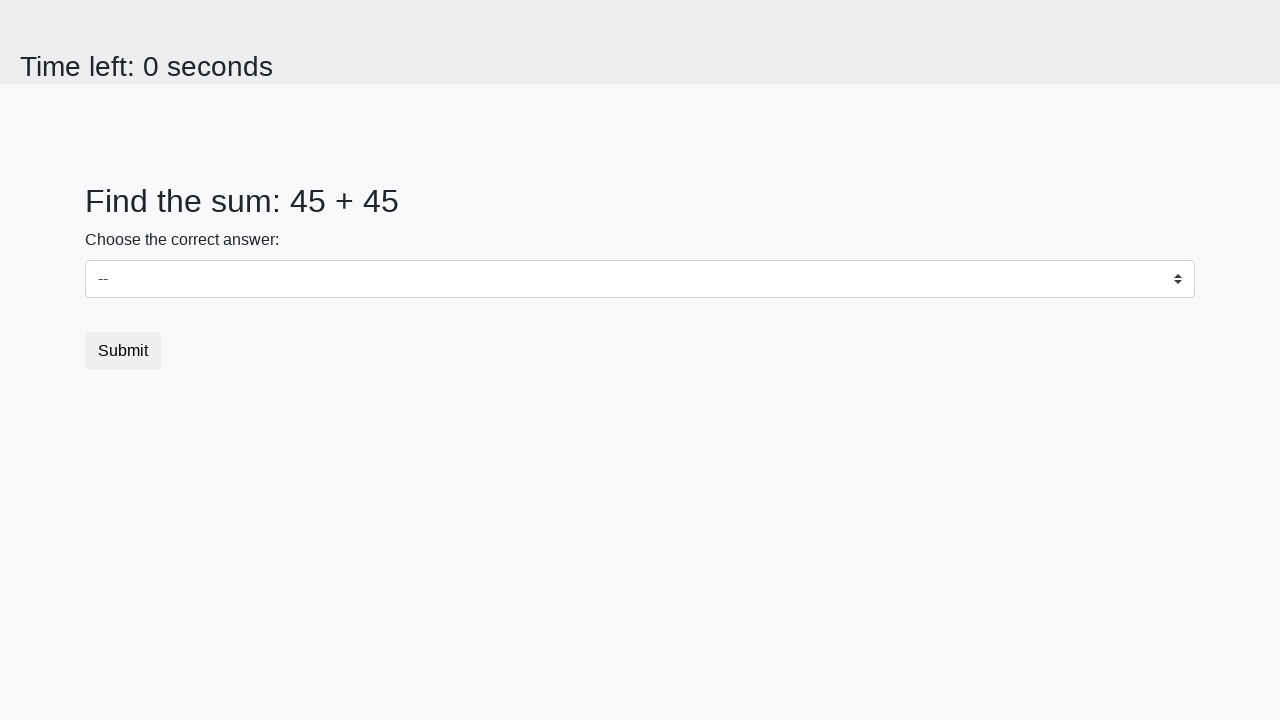

Read first number from page: 45
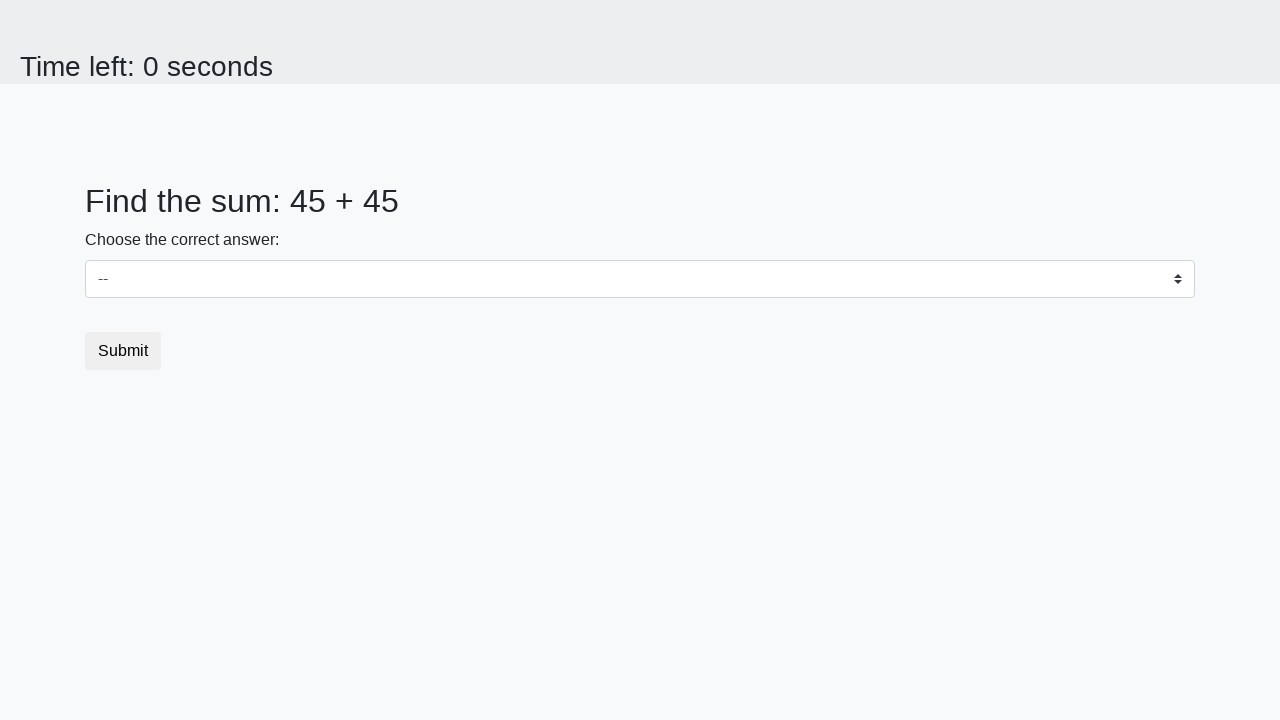

Read second number from page: 45
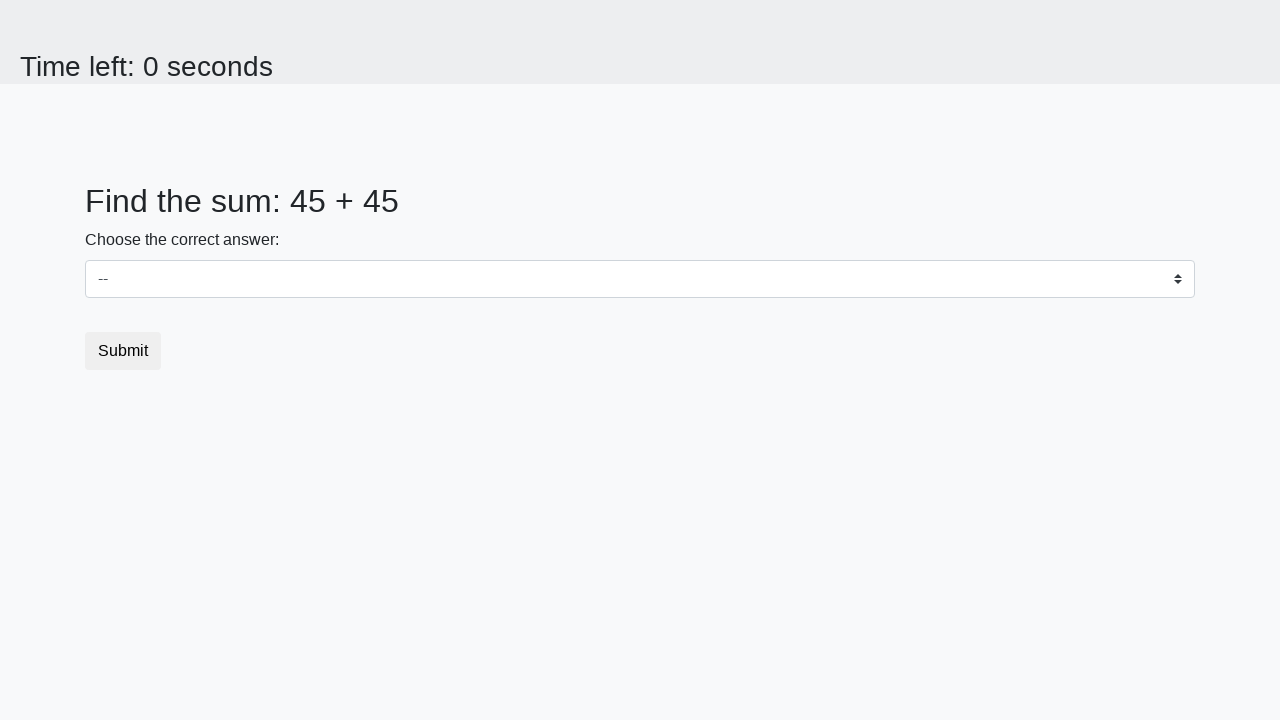

Calculated sum of numbers: 90
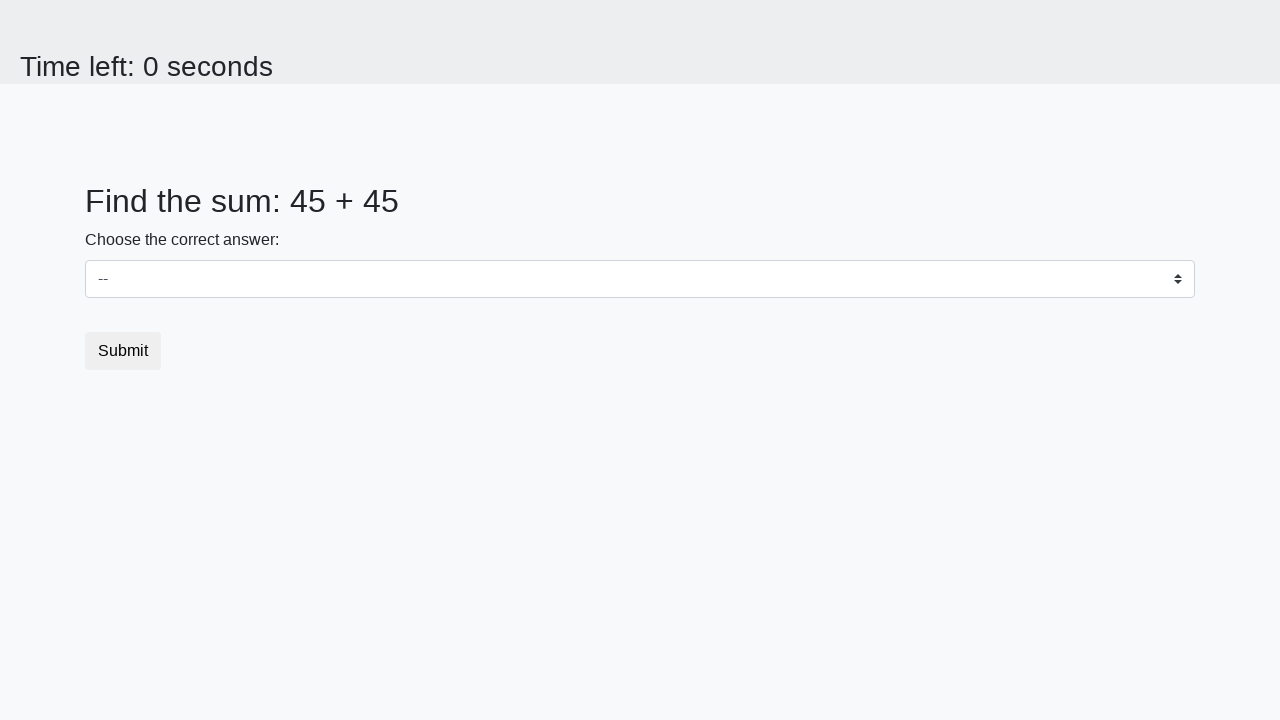

Selected dropdown option with value 90 on select
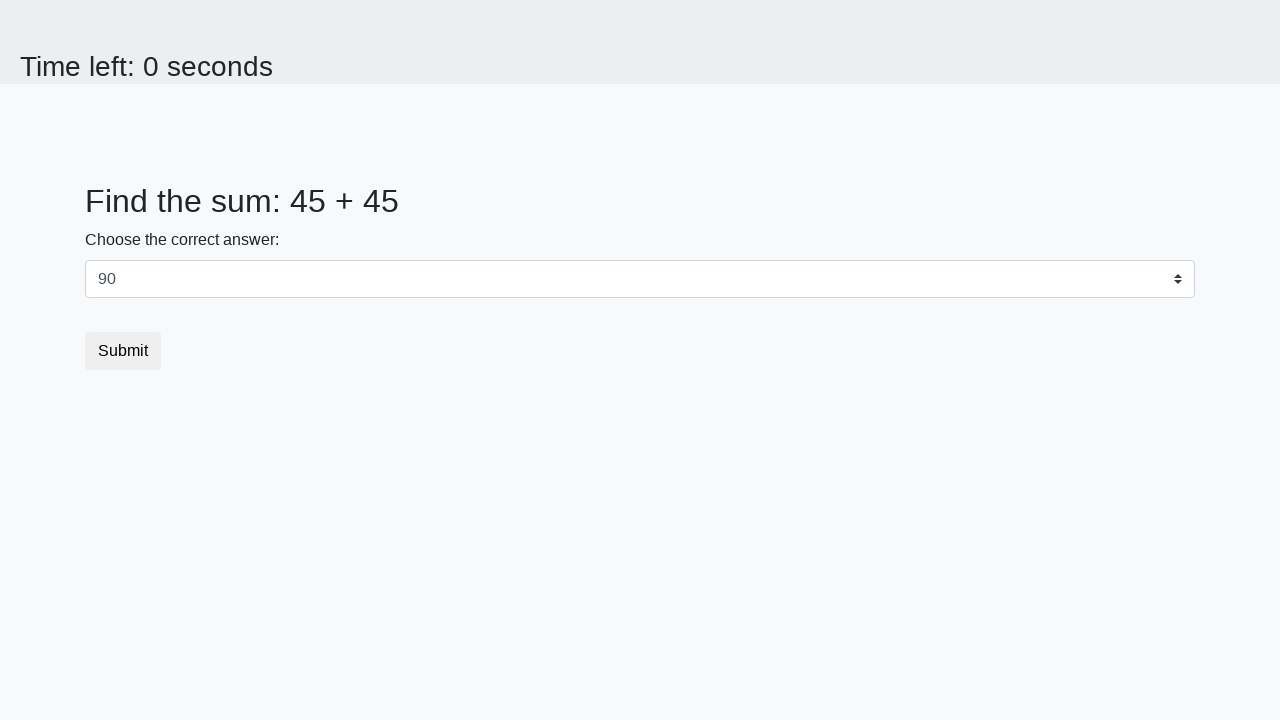

Clicked the Submit button at (123, 351) on button.btn
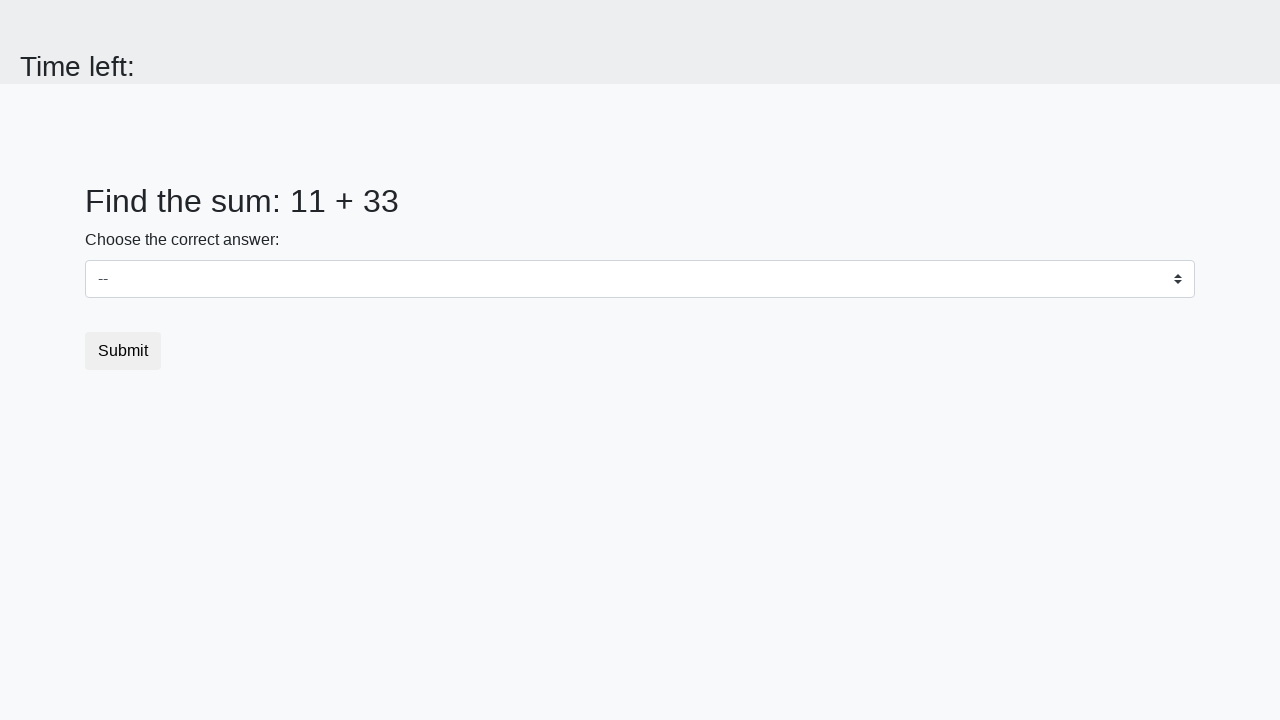

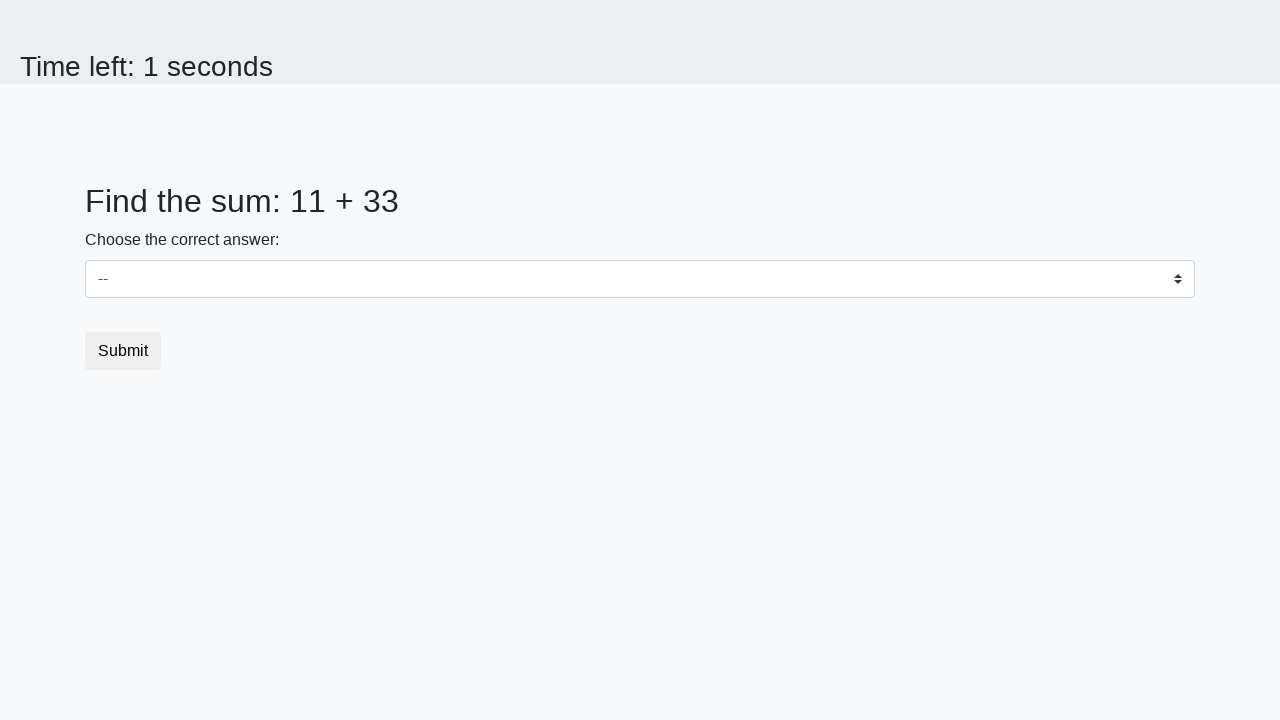